Tests drag and drop functionality by dragging an image element to a target div using trigger events

Starting URL: https://artoftesting.com/samplesiteforselenium

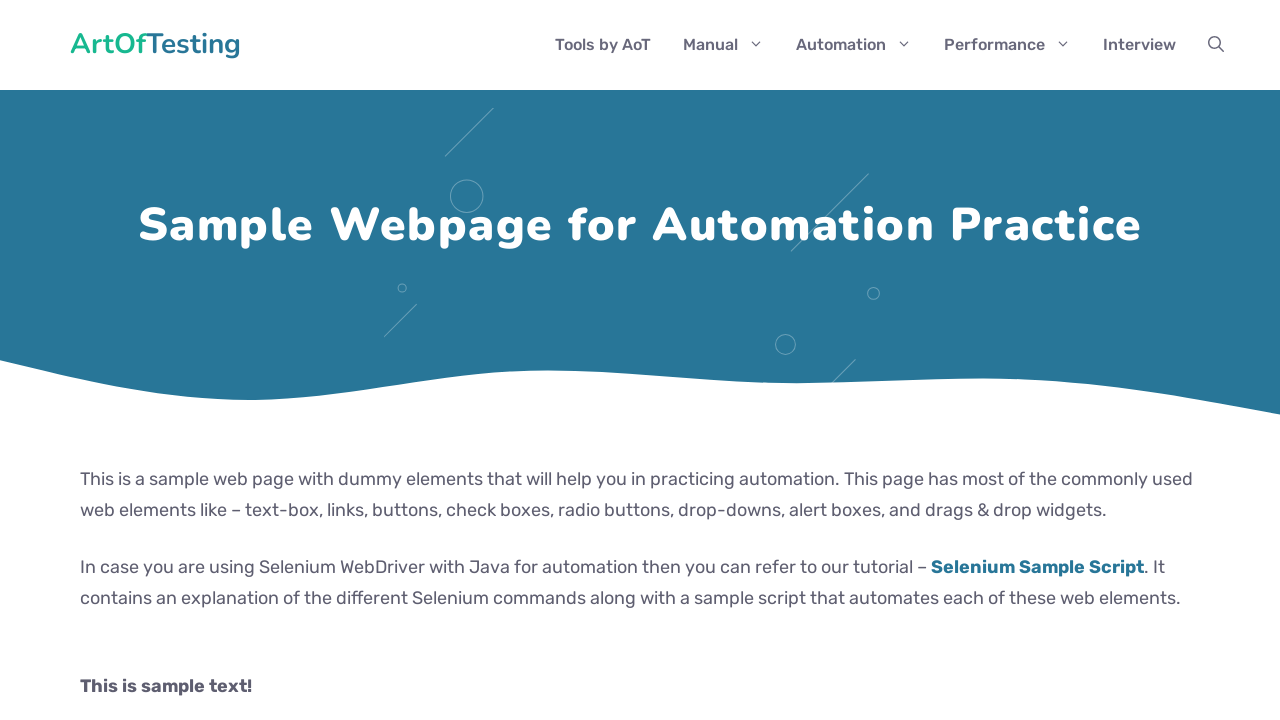

Located the draggable image element with ID 'myImage'
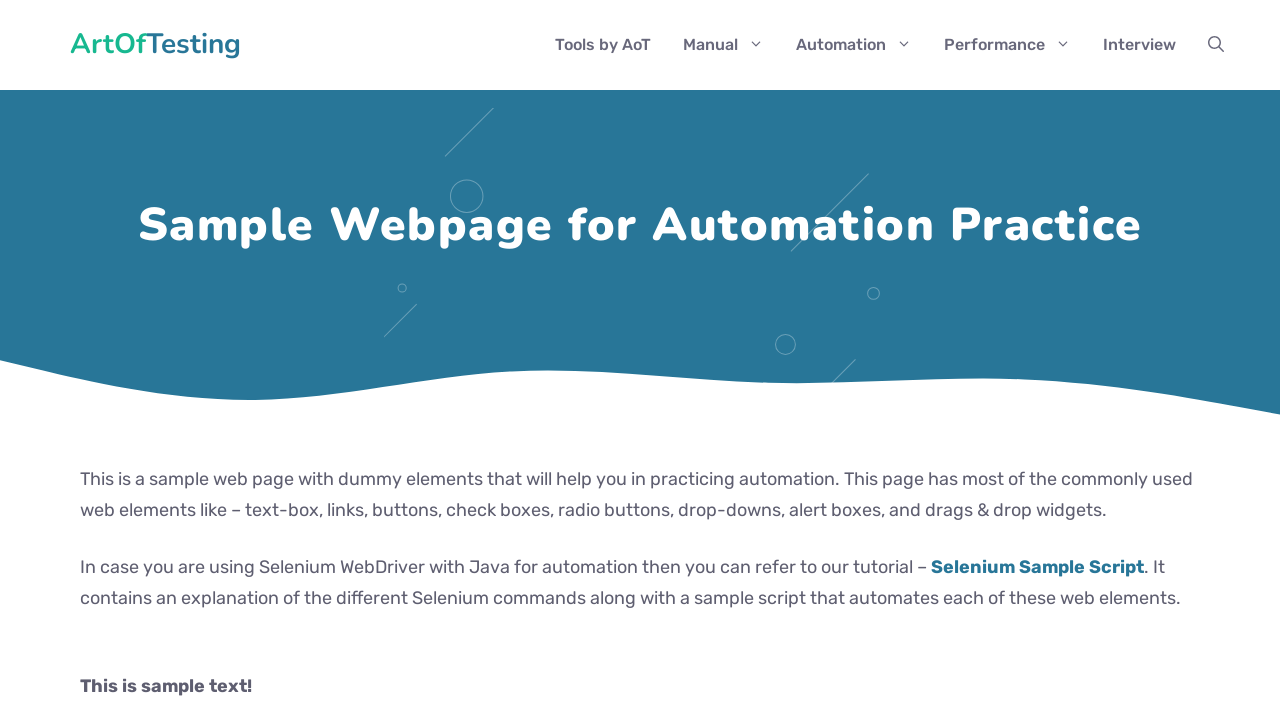

Located the drop target div with ID 'targetDiv'
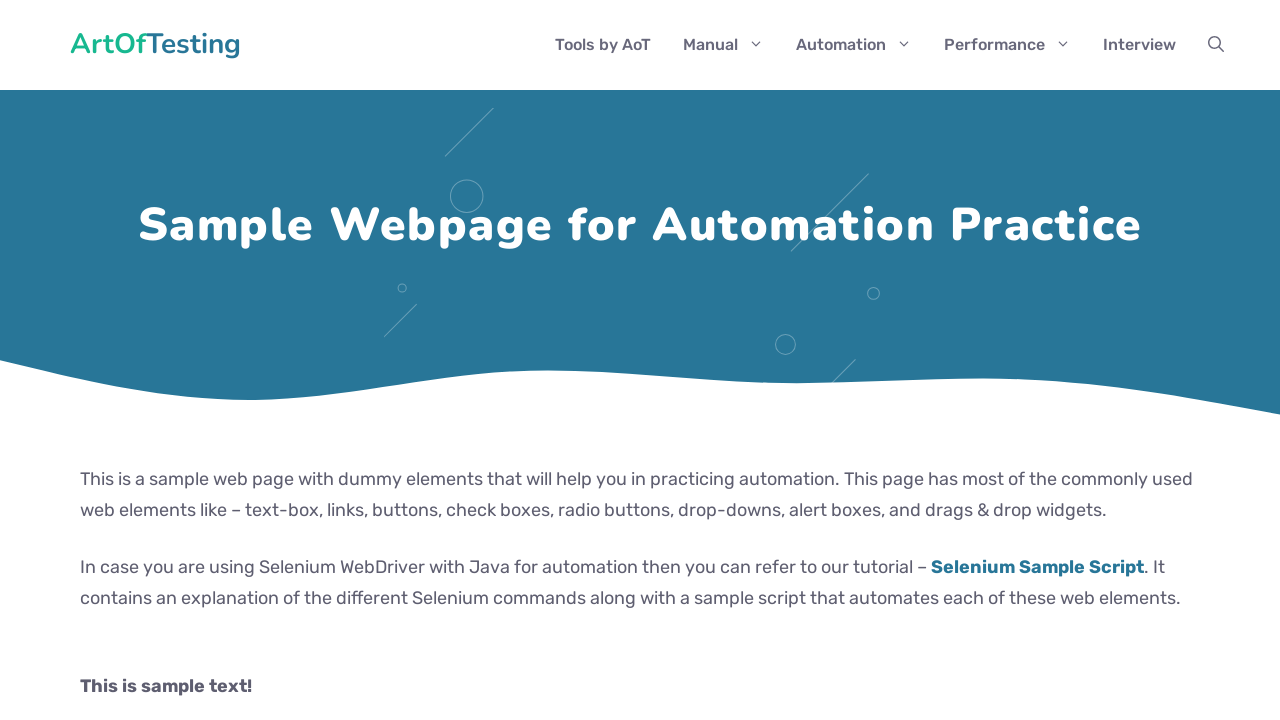

Performed drag and drop operation - dragged image element to target div at (280, 242)
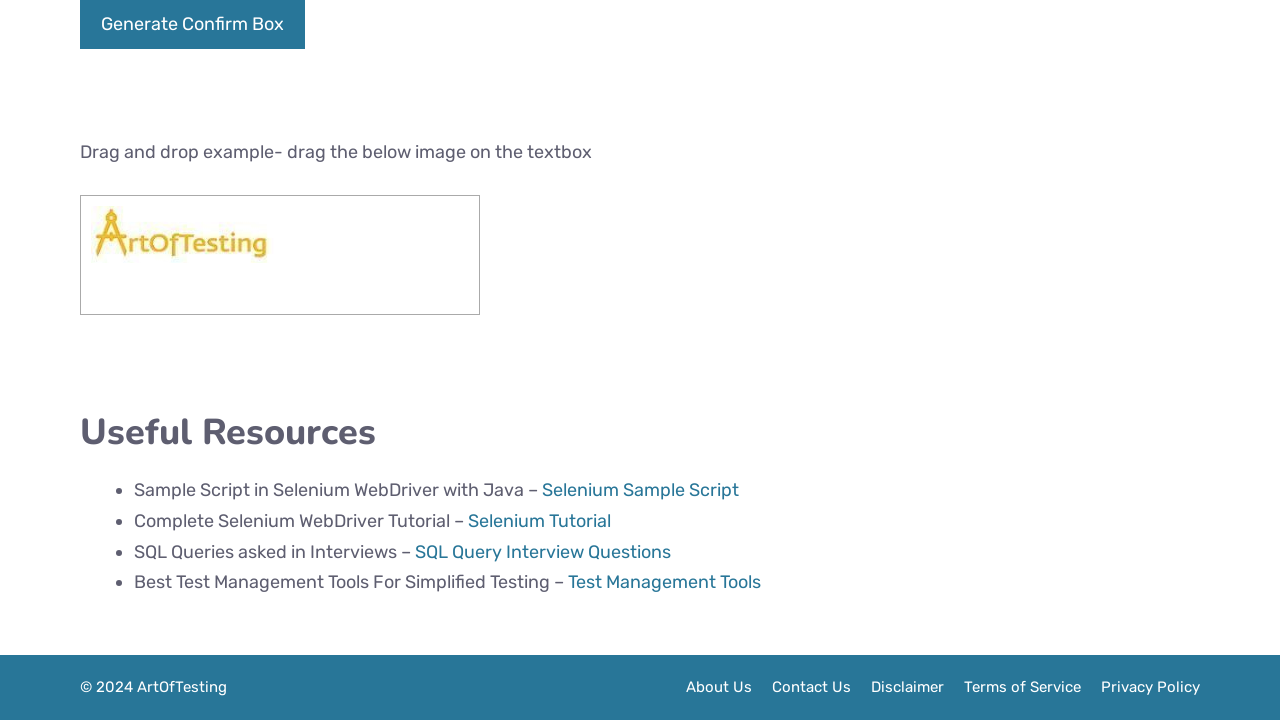

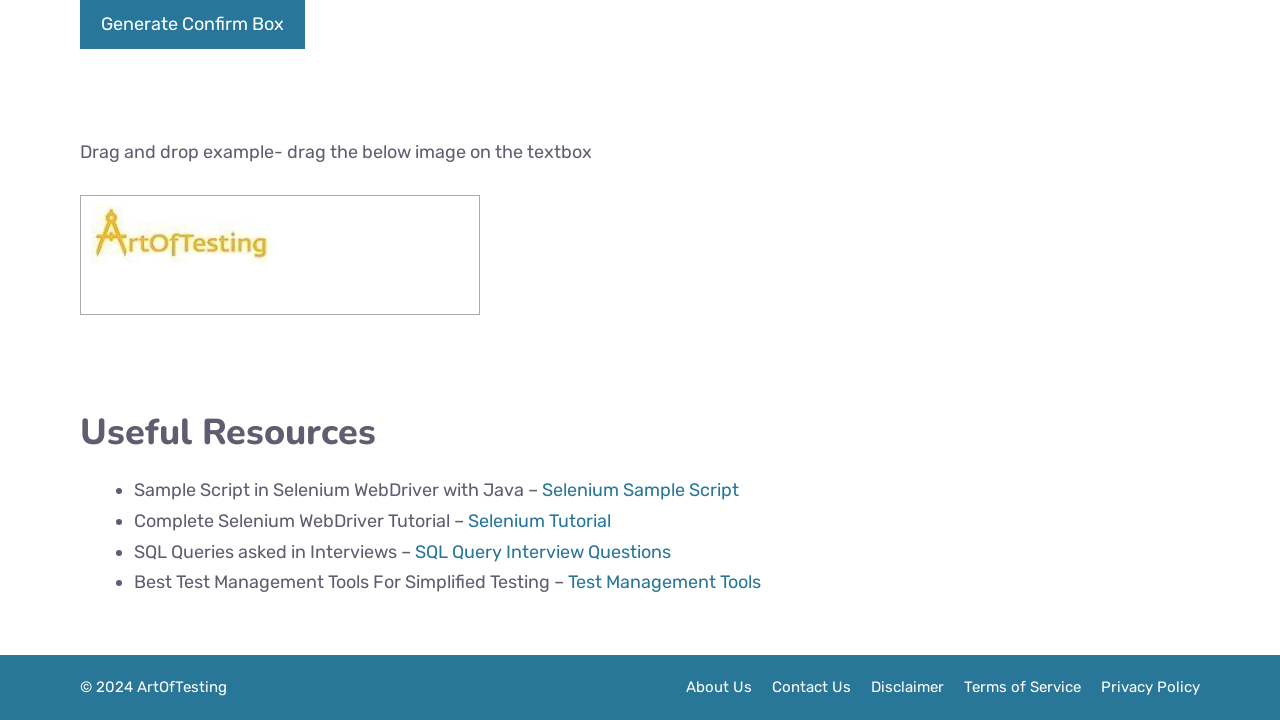